Navigates to OrangeHRM contact sales page and verifies that the country dropdown contains selectable options

Starting URL: https://www.orangehrm.com/en/contact-sales/

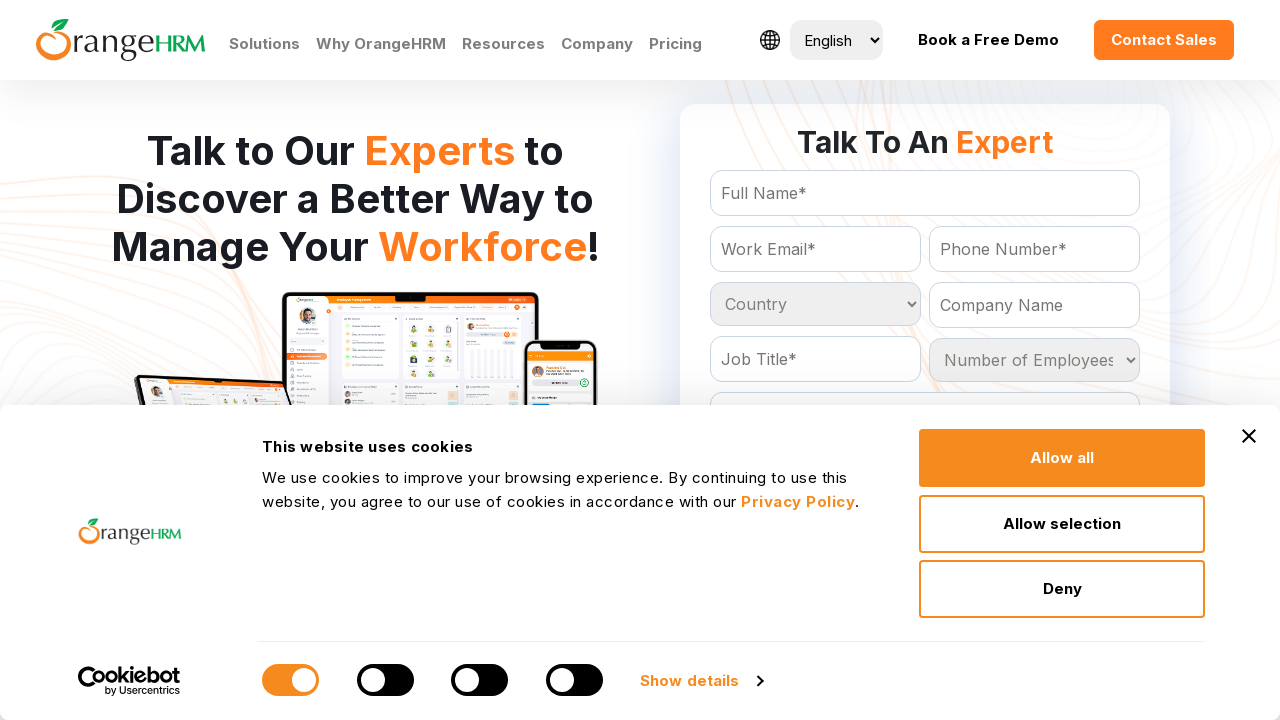

Waited for country dropdown to be visible
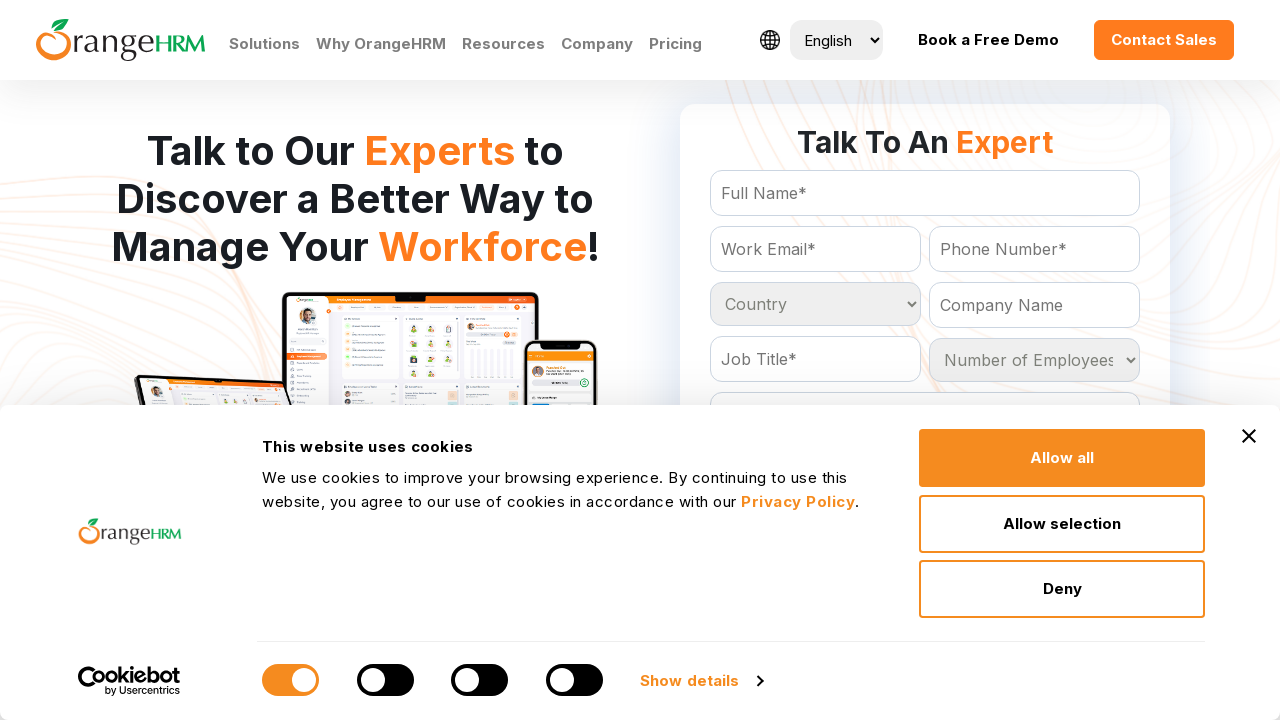

Located country dropdown option elements
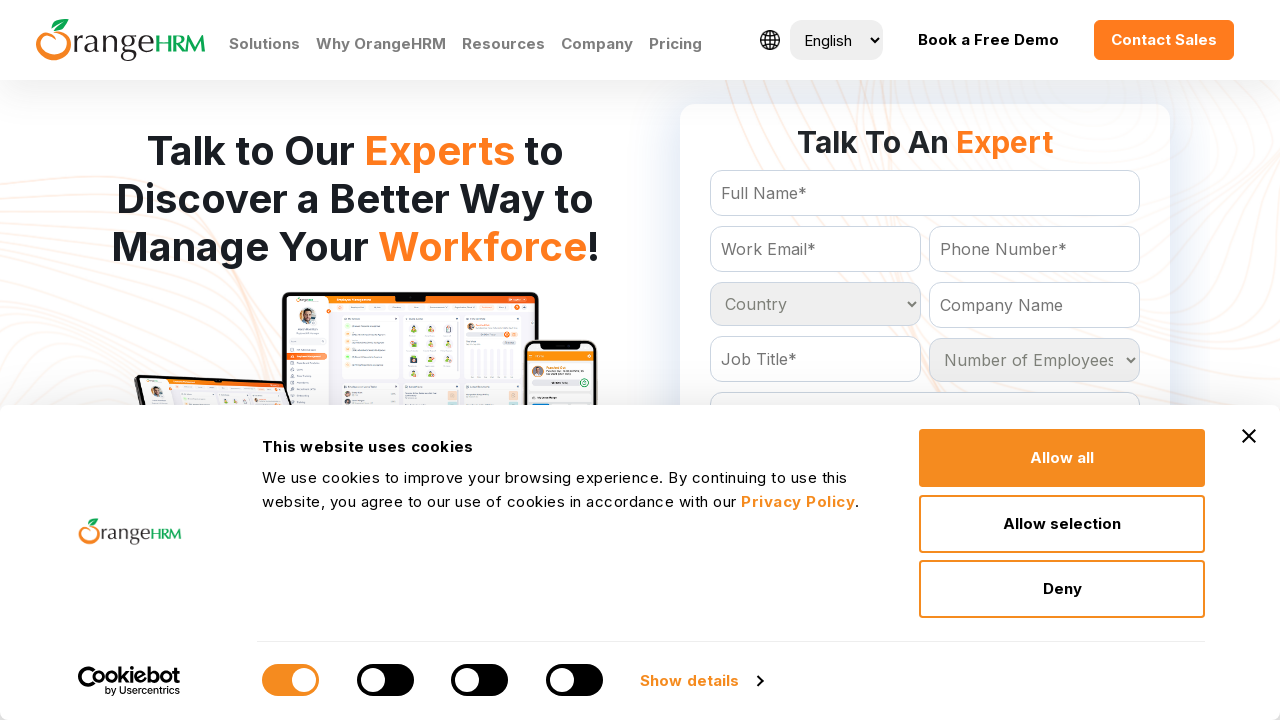

Counted 233 country options in dropdown
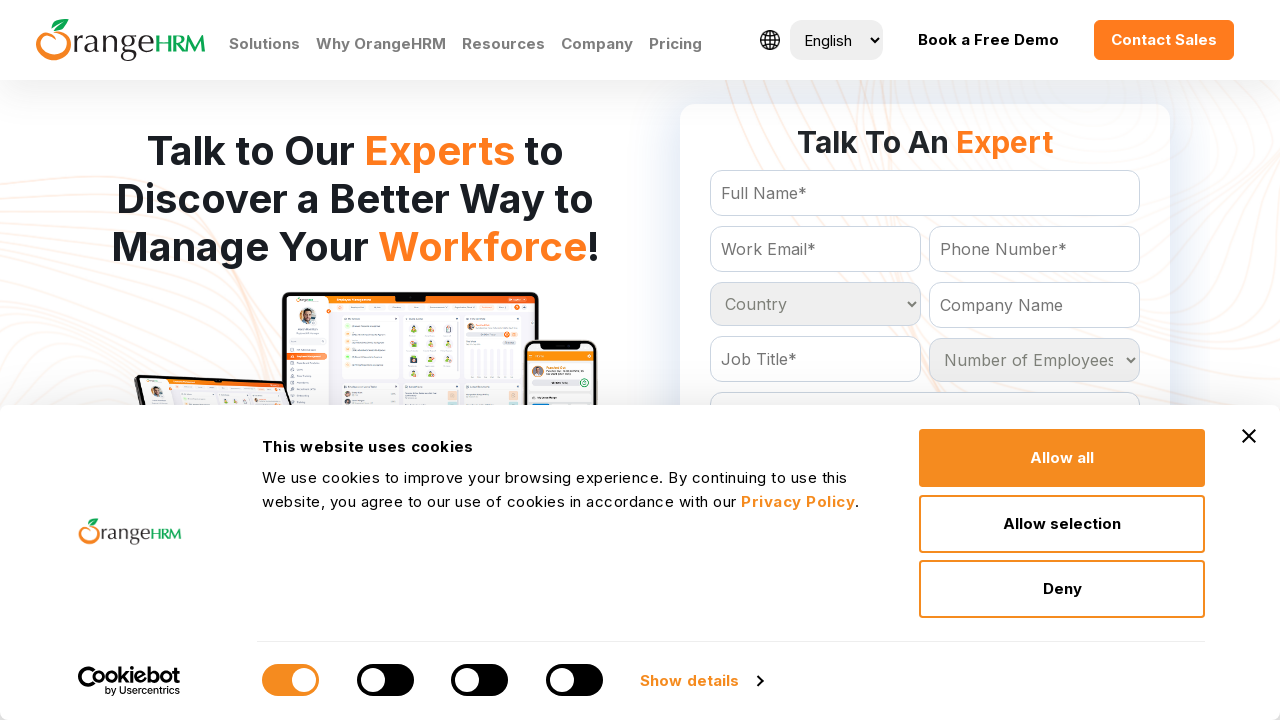

Verified that country dropdown contains selectable options
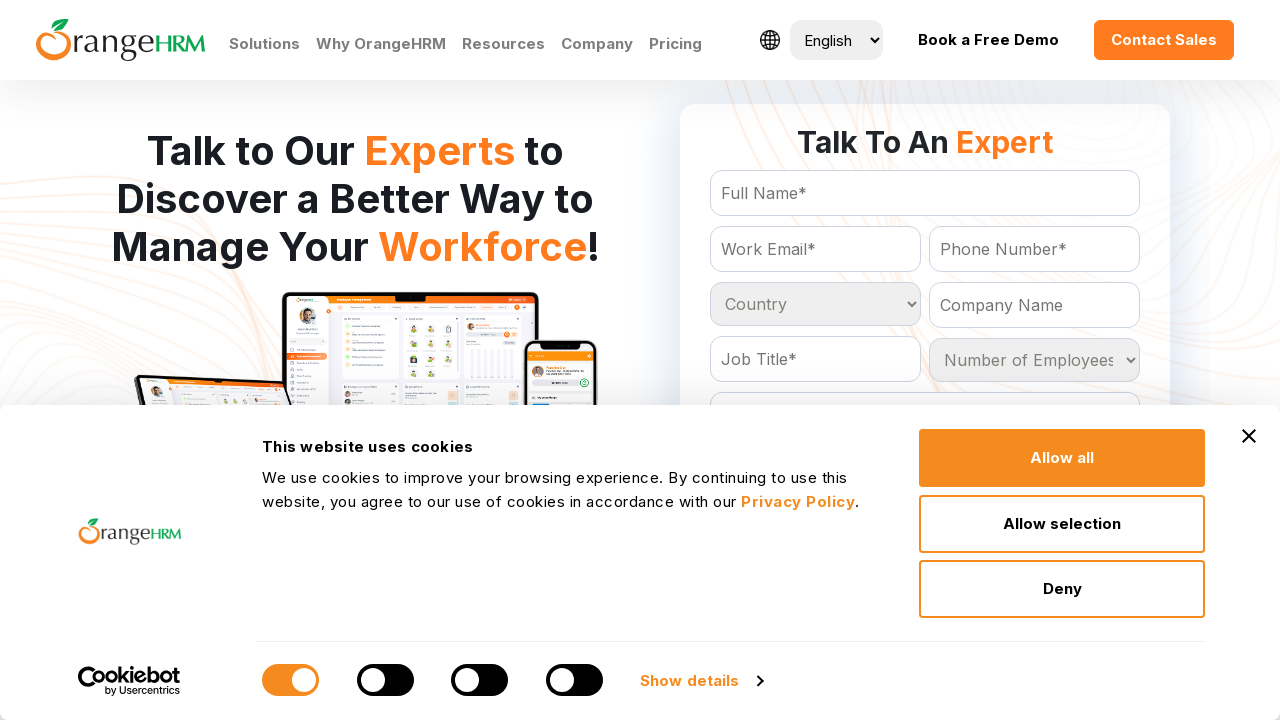

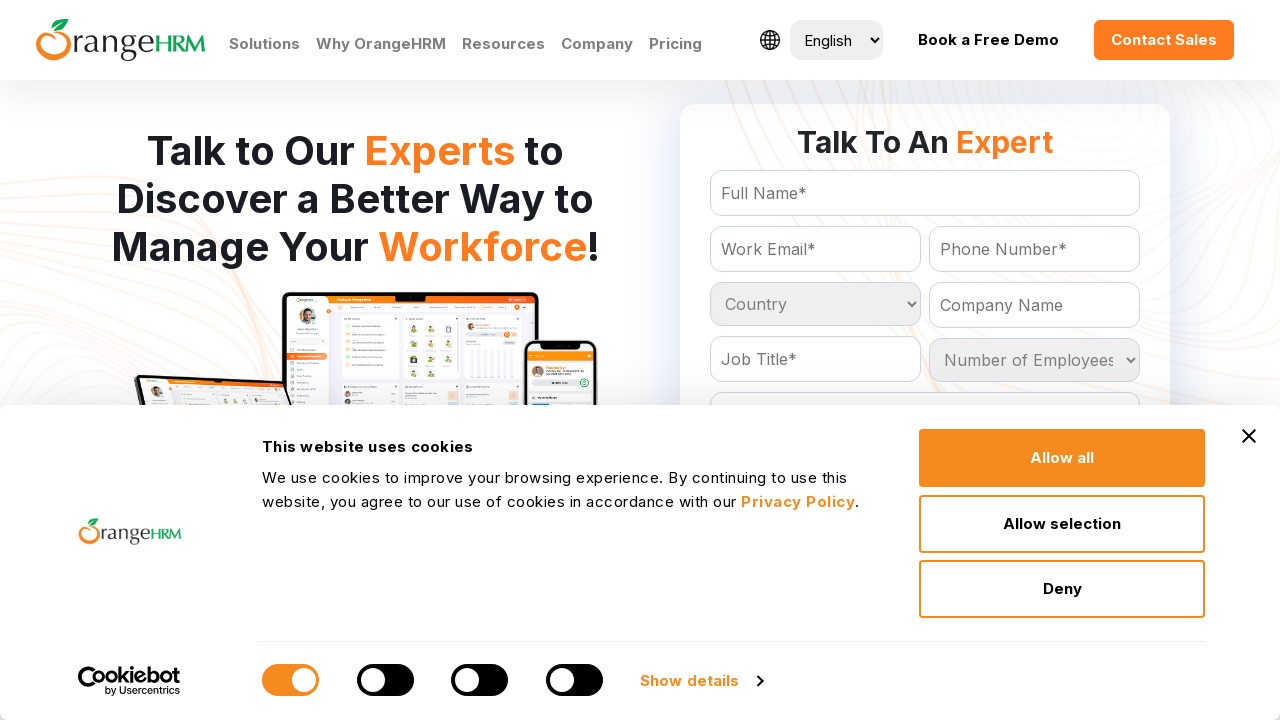